Tests JavaScript alert handling including simple alerts, confirmation alerts, and prompt alerts by clicking buttons and interacting with the alert dialogs (accept, dismiss, and send text).

Starting URL: https://the-internet.herokuapp.com/javascript_alerts

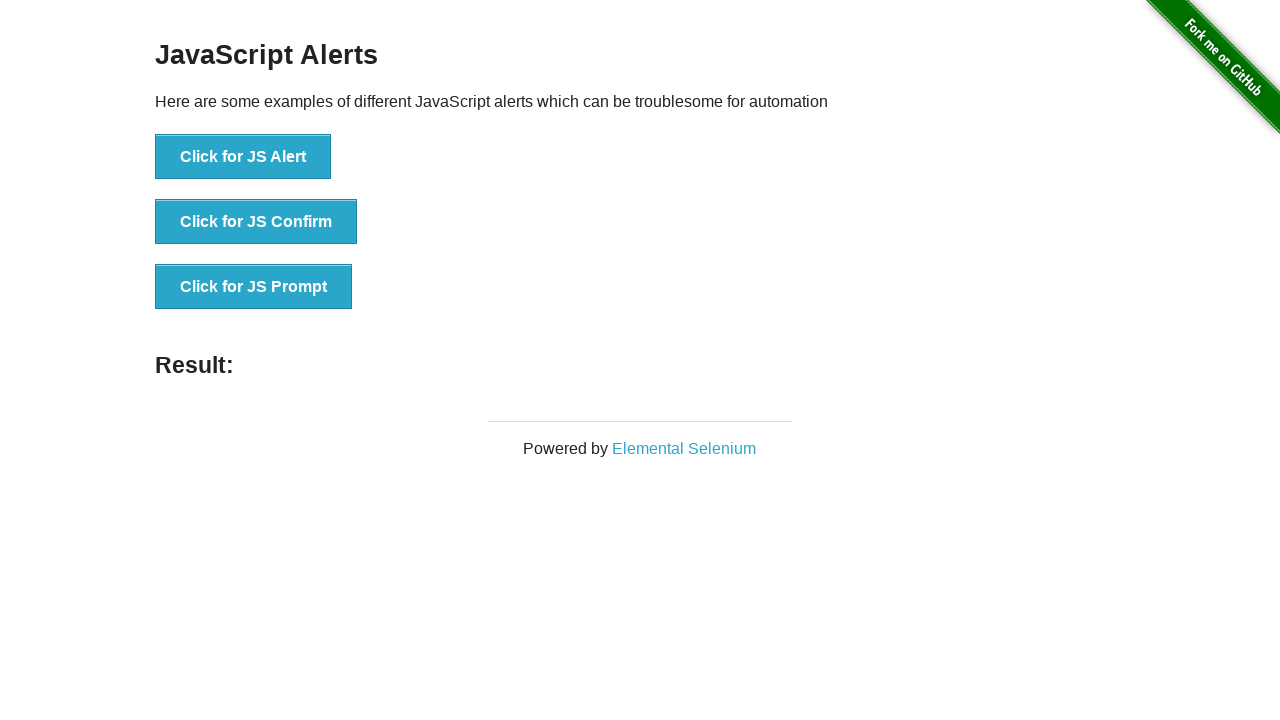

Navigated to JavaScript alerts test page
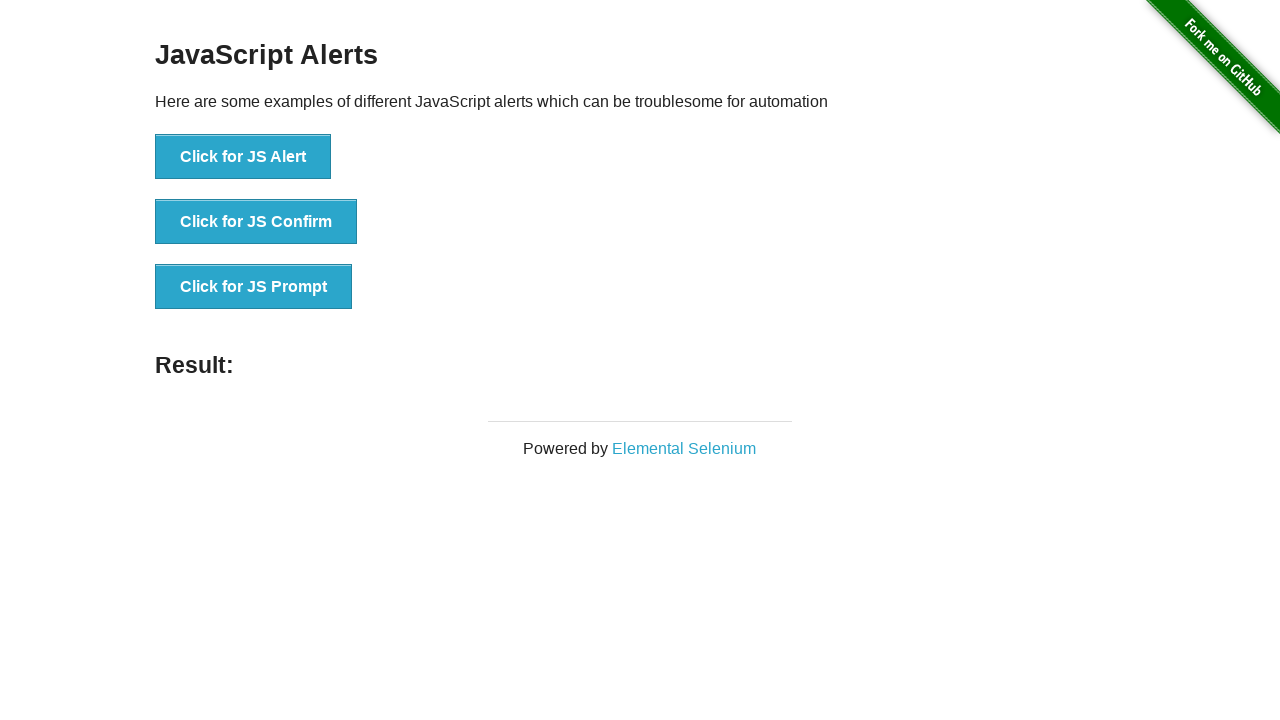

Clicked button to trigger simple JS alert at (243, 157) on xpath=//button[contains(text(),'Click for JS Alert')]
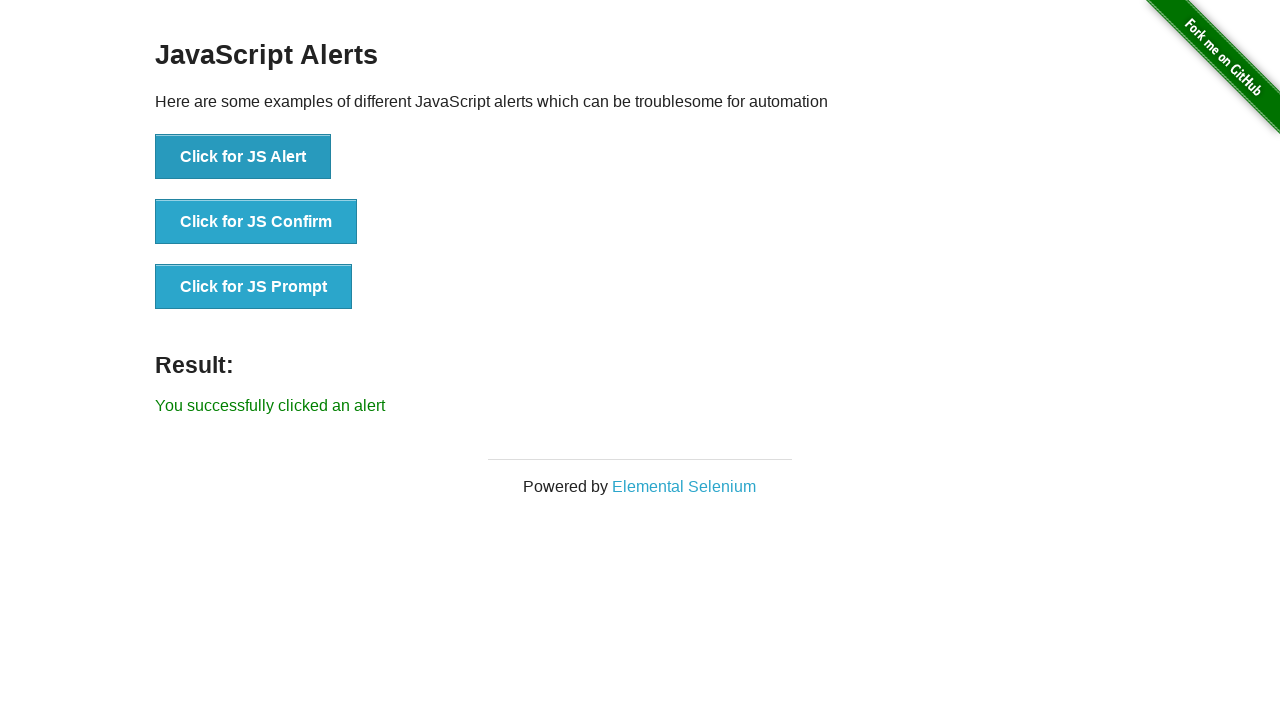

Accepted simple JS alert dialog at (243, 157) on xpath=//button[contains(text(),'Click for JS Alert')]
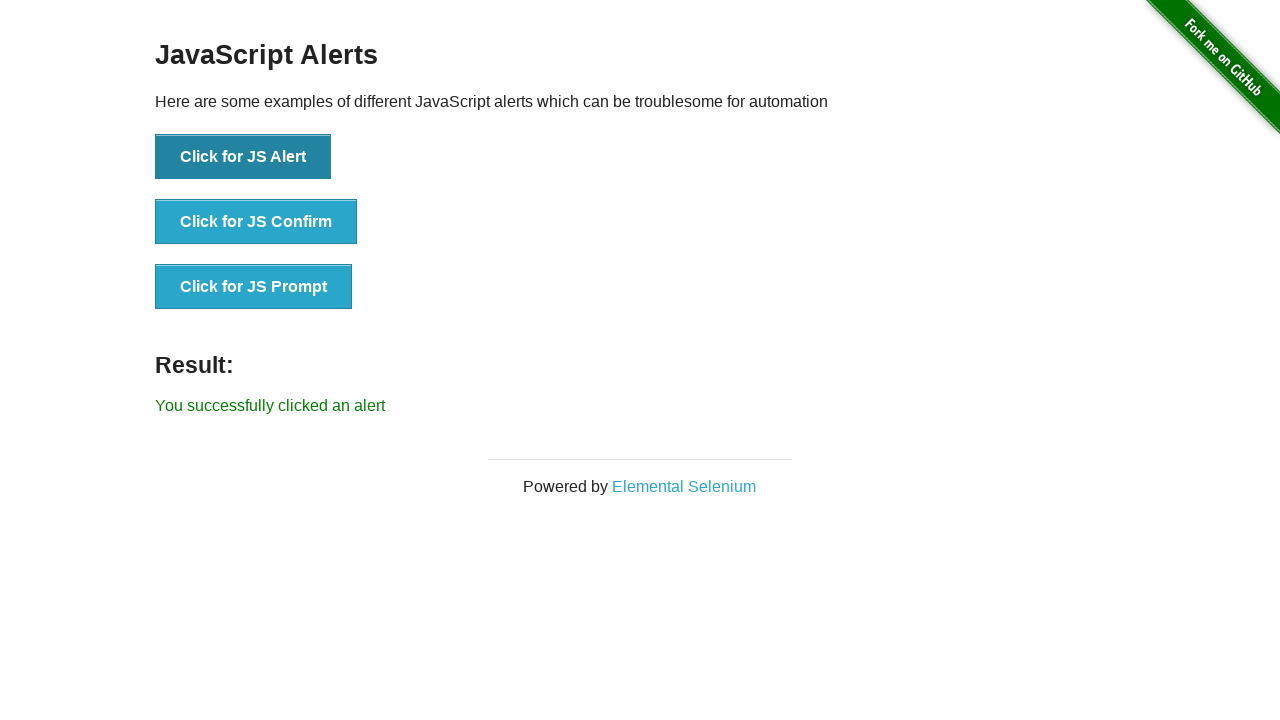

Clicked button to trigger JS confirmation alert at (256, 222) on xpath=//button[contains(text(),'Click for JS Confirm')]
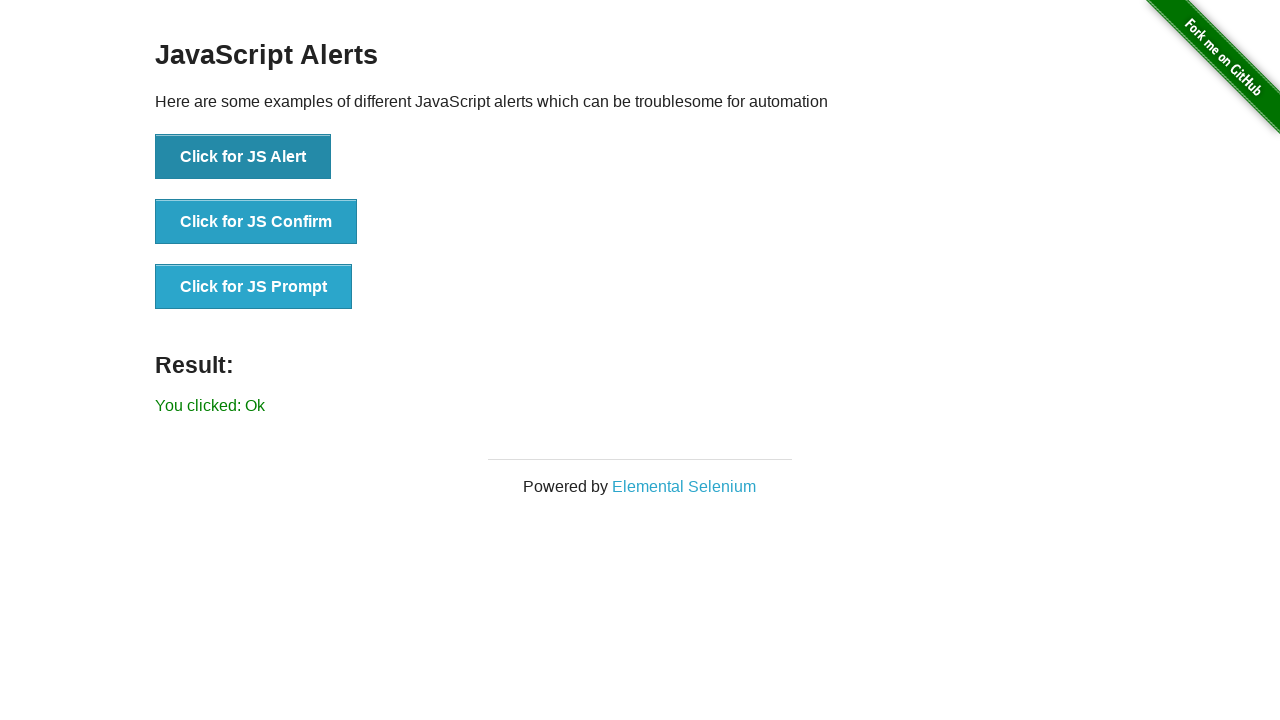

Dismissed JS confirmation alert dialog at (256, 222) on xpath=//button[contains(text(),'Click for JS Confirm')]
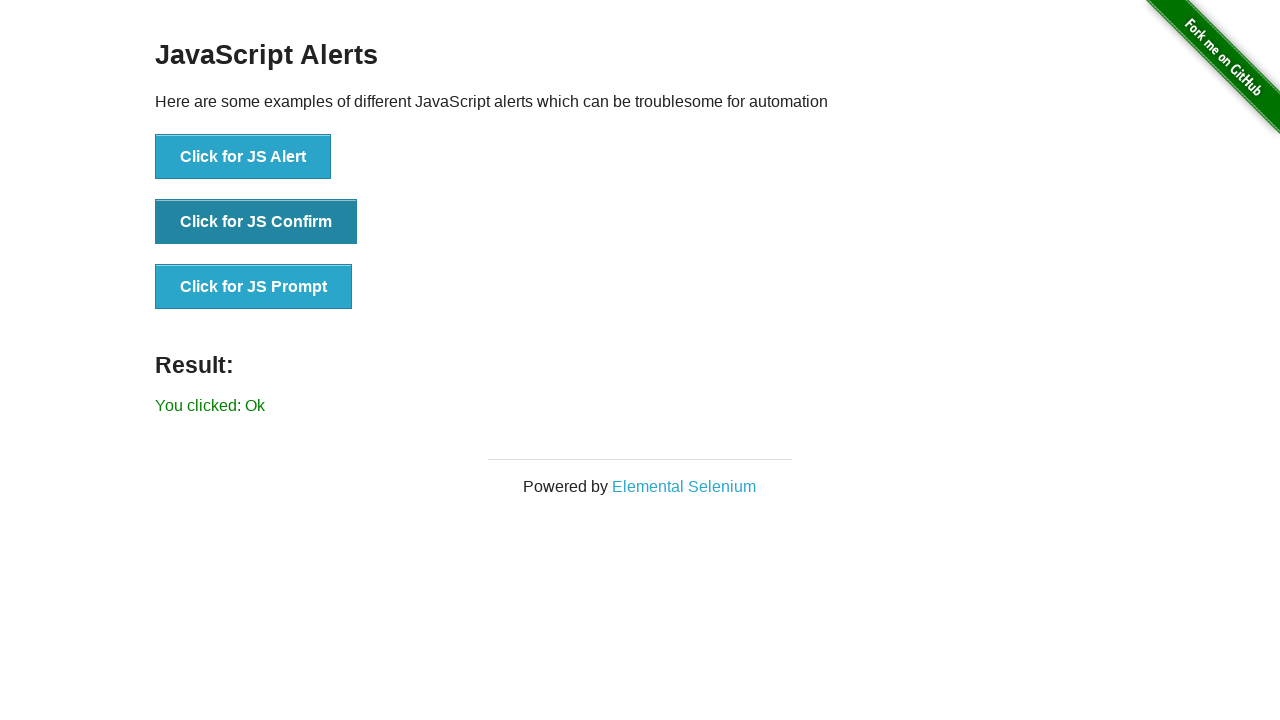

Accepted JS prompt alert dialog with text 'Hello' at (254, 287) on xpath=//button[contains(text(),'Click for JS Prompt')]
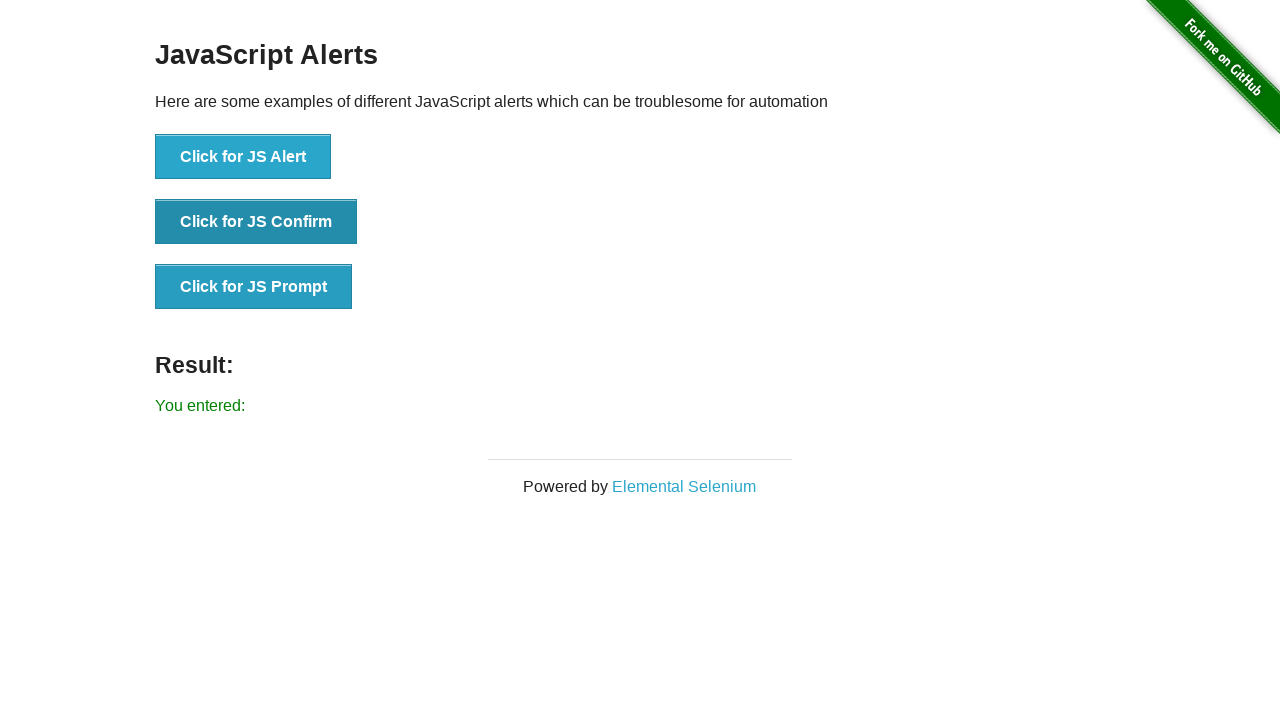

Result element loaded and is visible
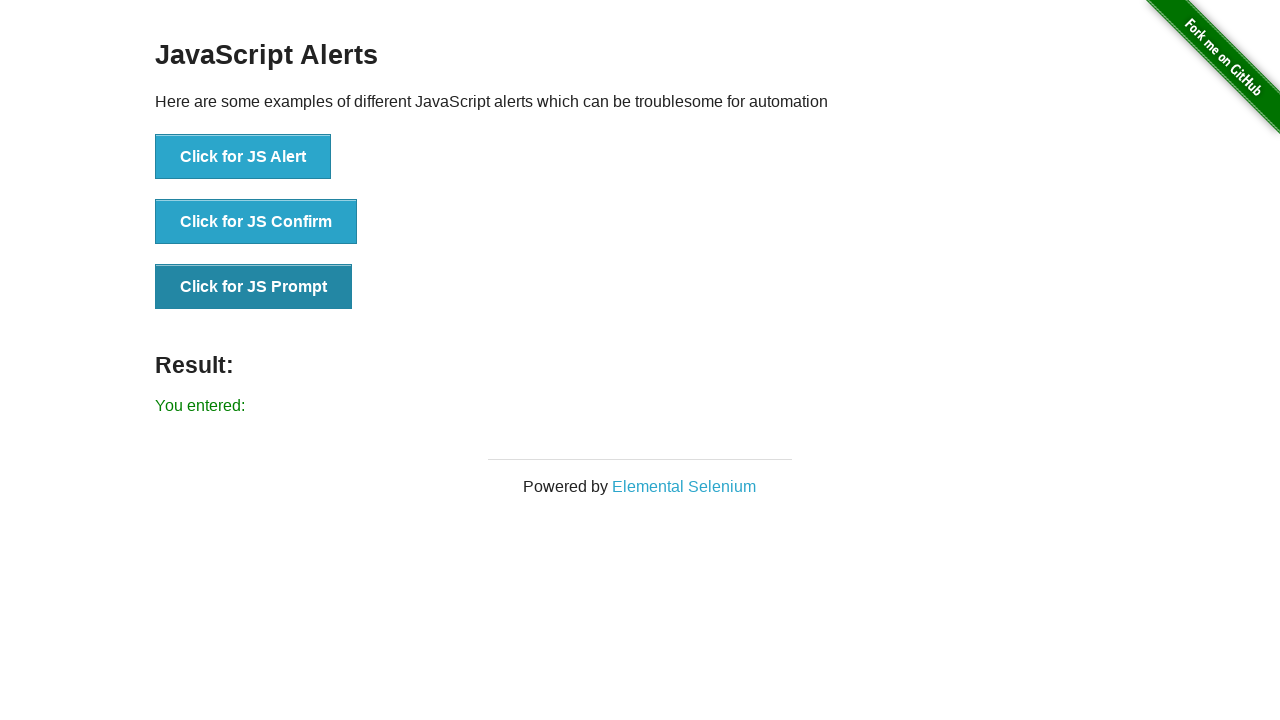

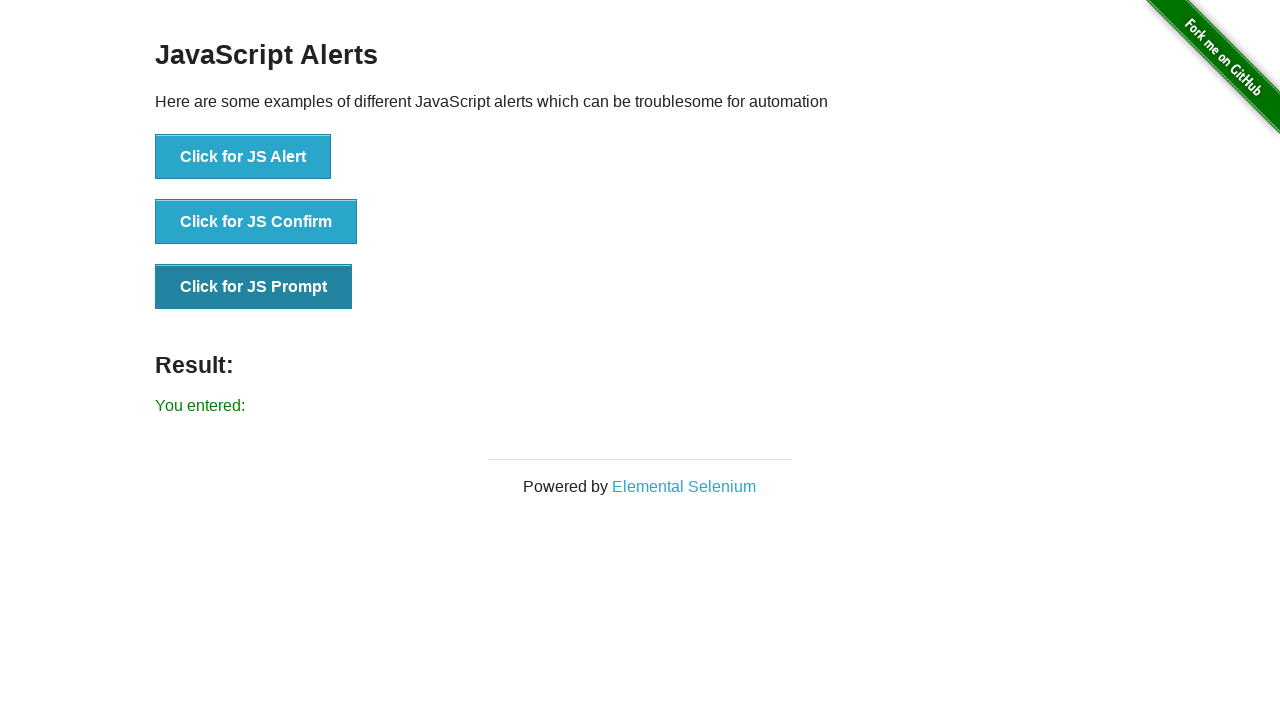